Tests file download functionality by navigating to download page and clicking a download link

Starting URL: https://the-internet.herokuapp.com/

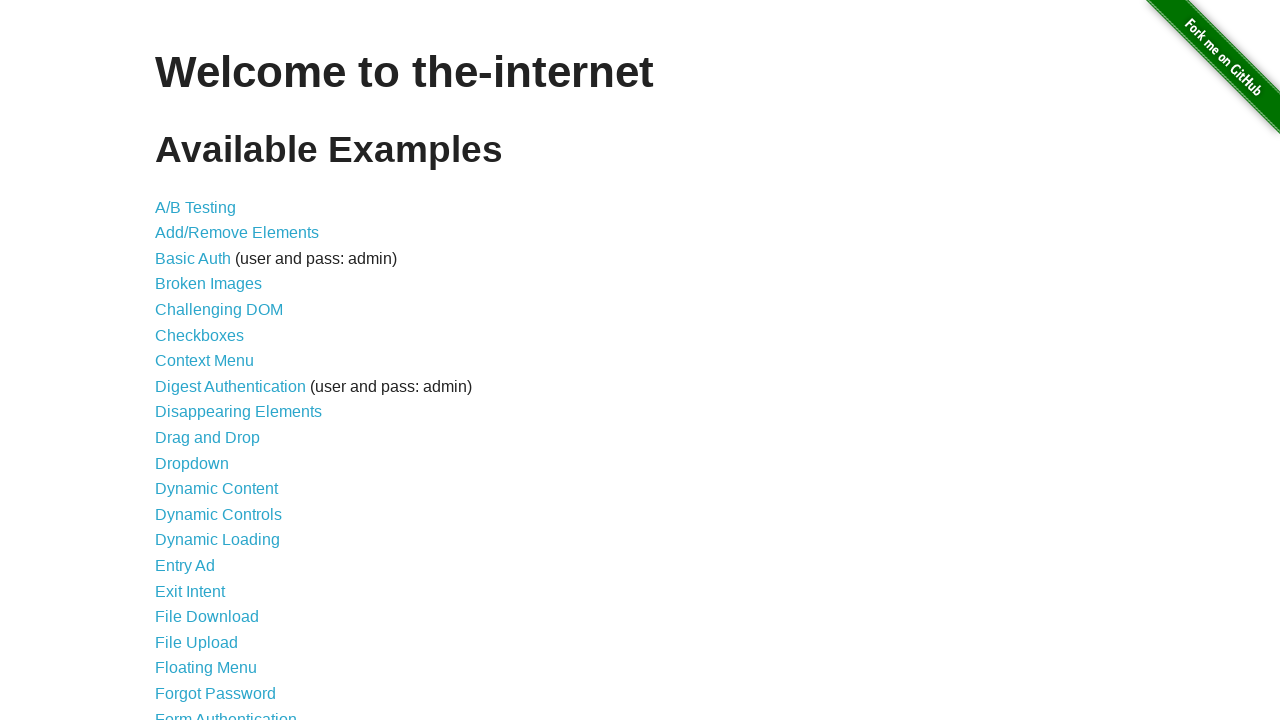

Clicked on download page link at (207, 617) on xpath=//a[@href='/download']
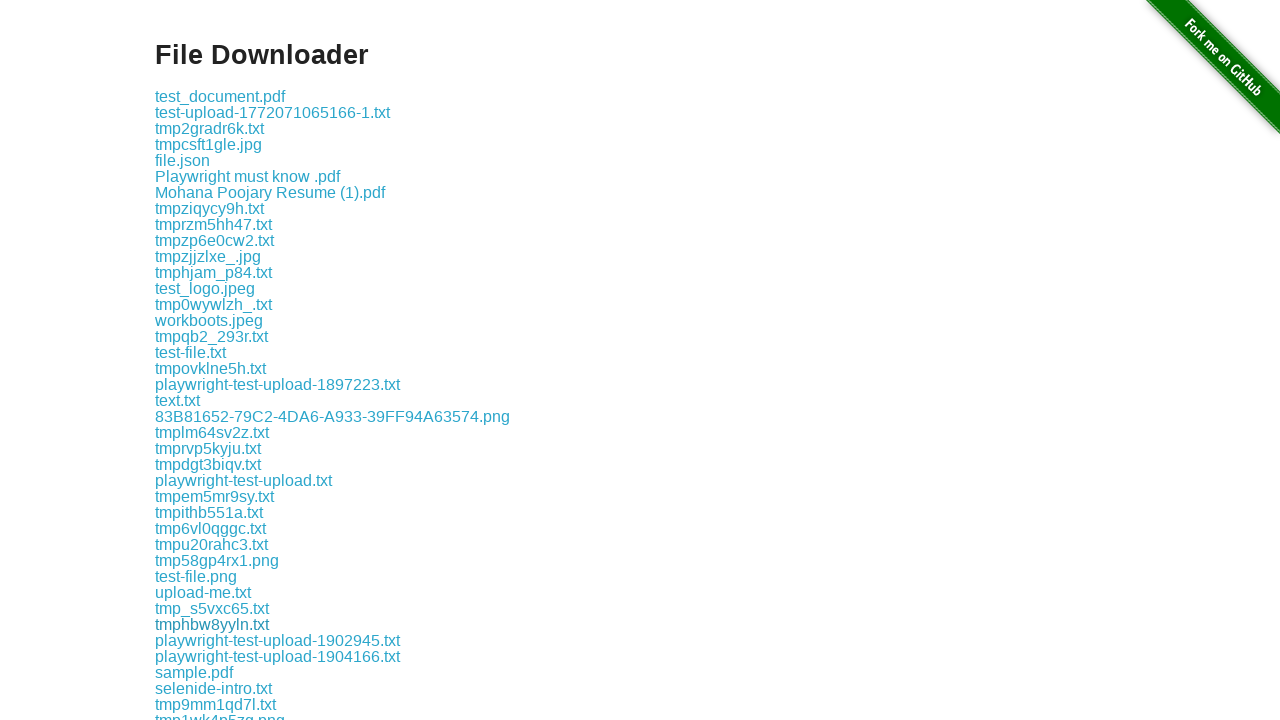

Clicked on file.json to download at (182, 160) on text=file.json
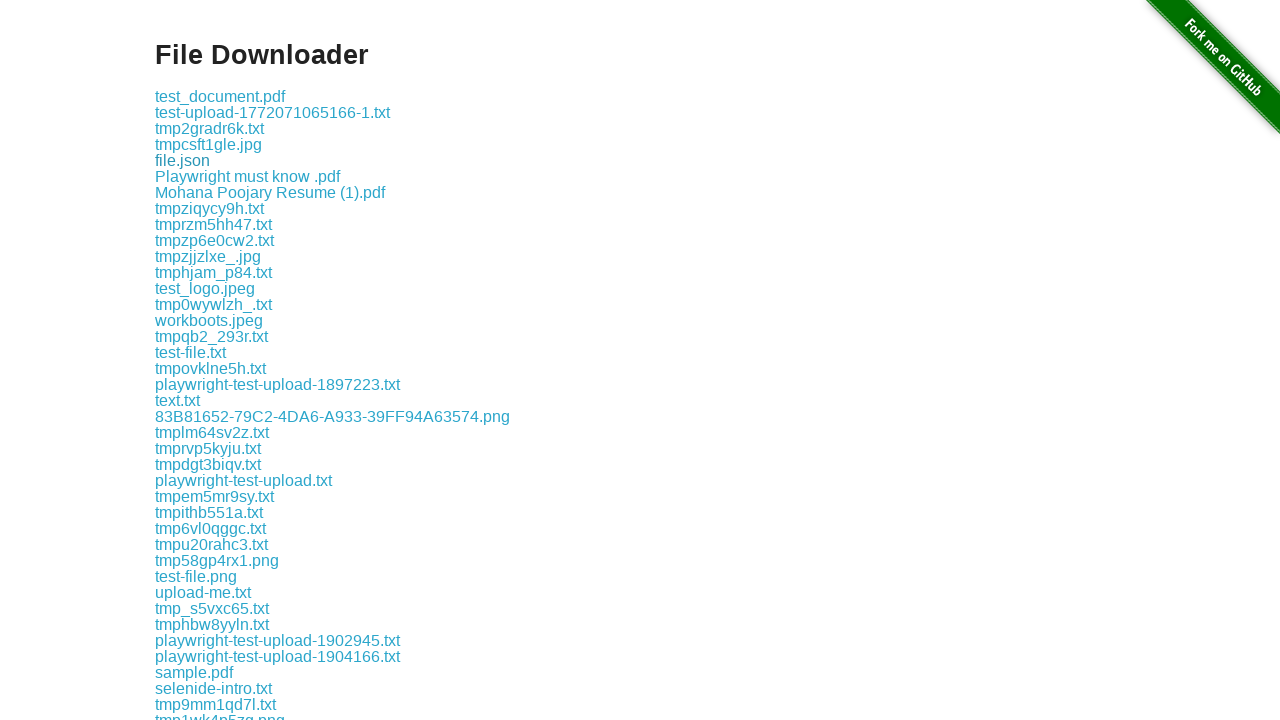

File download completed
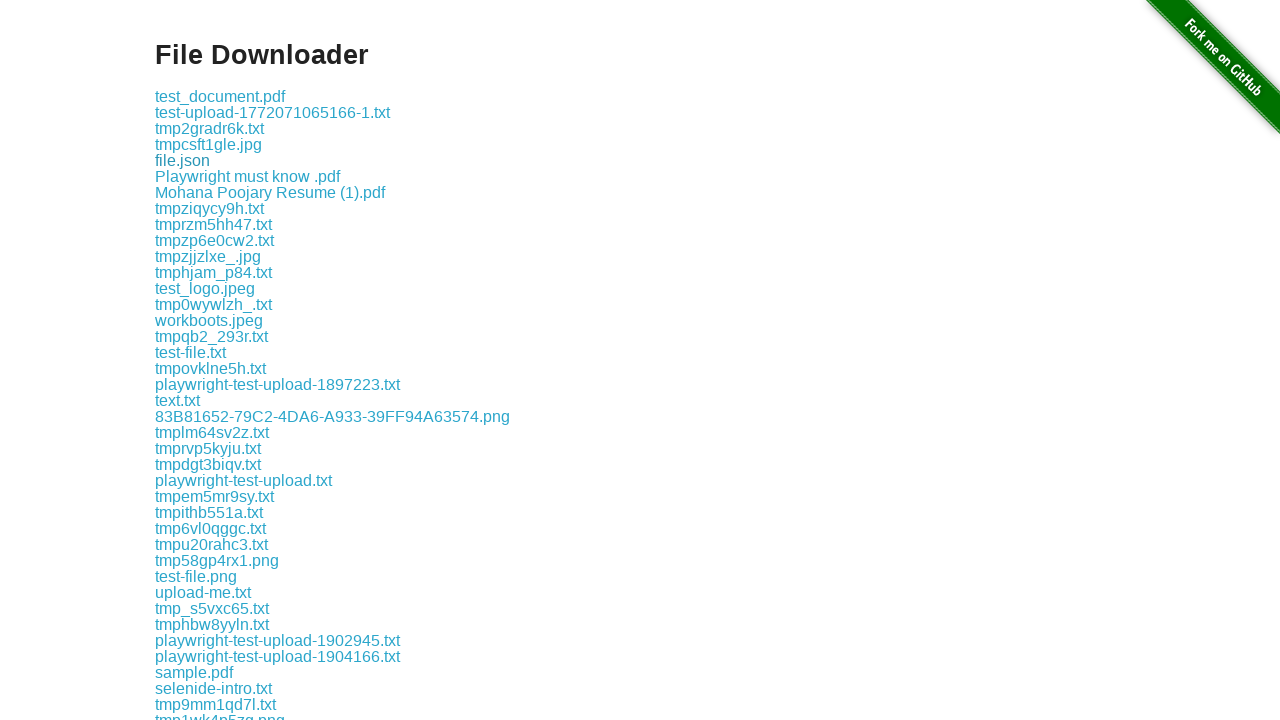

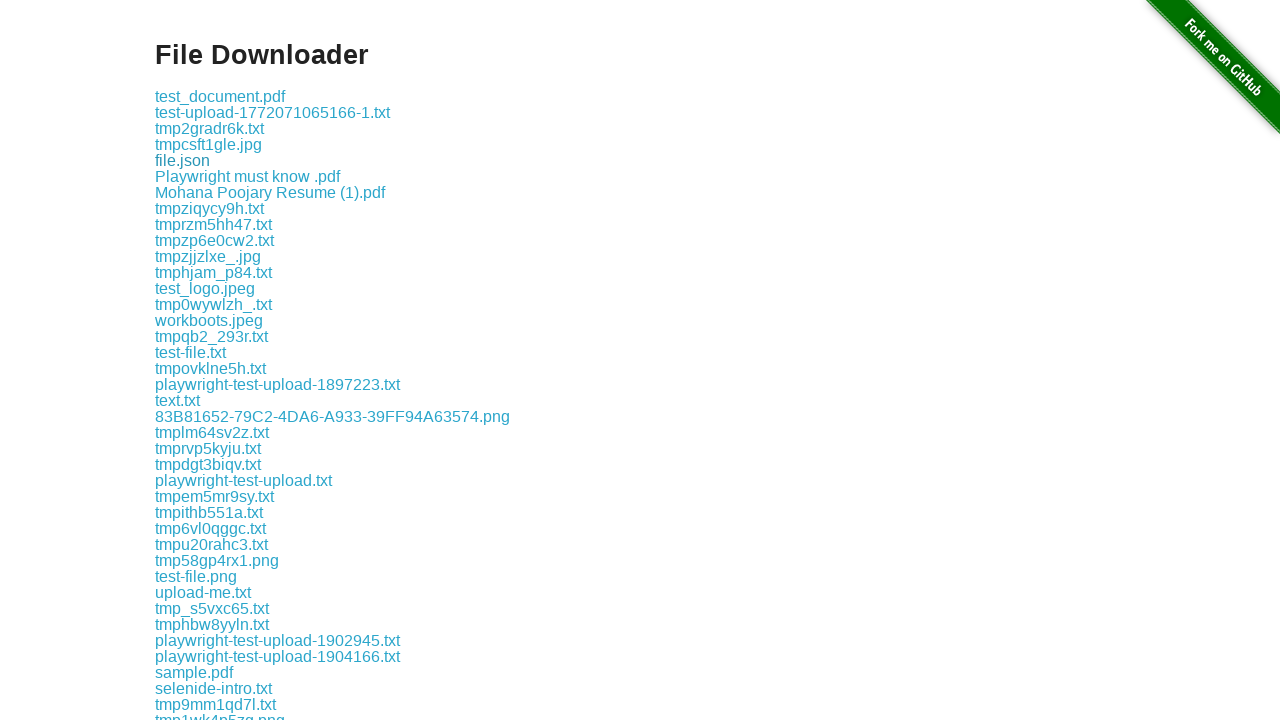